Tests navigation by clicking a link with calculated text, then fills out a form with first name, last name, city, and country fields, and submits the form.

Starting URL: http://suninjuly.github.io/find_link_text

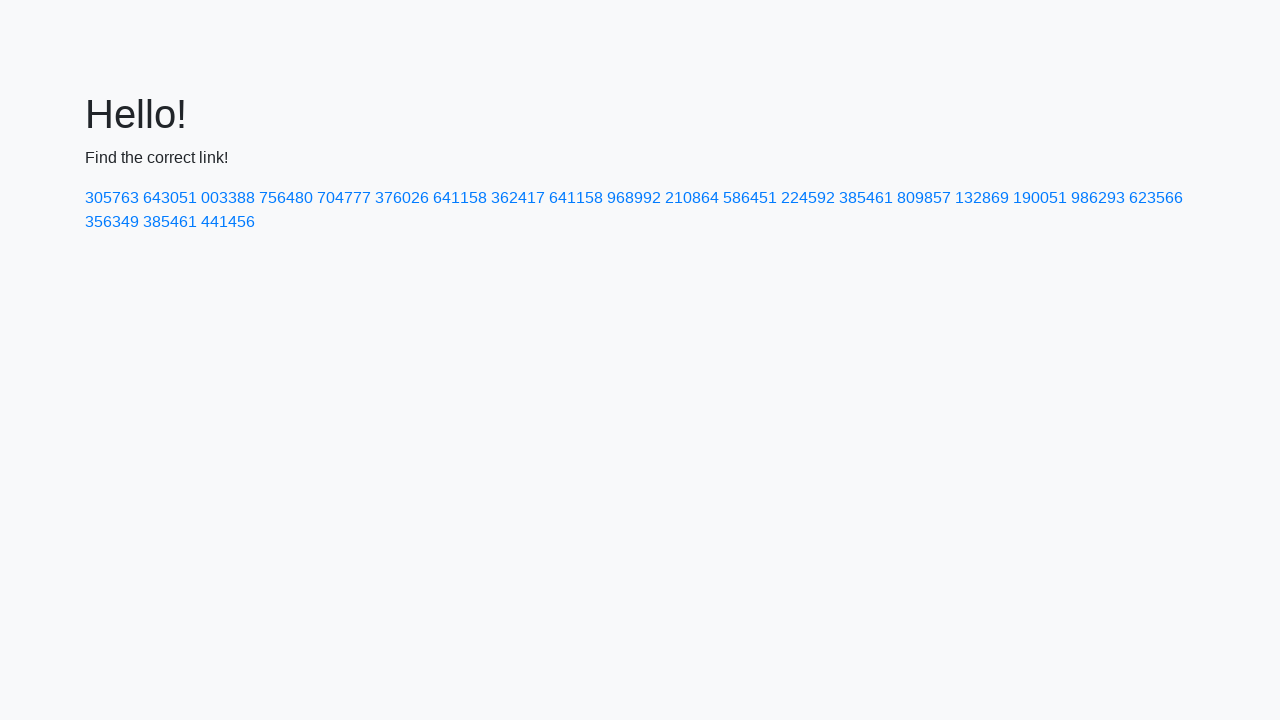

Clicked link with calculated text '224592' at (808, 198) on a:text('224592')
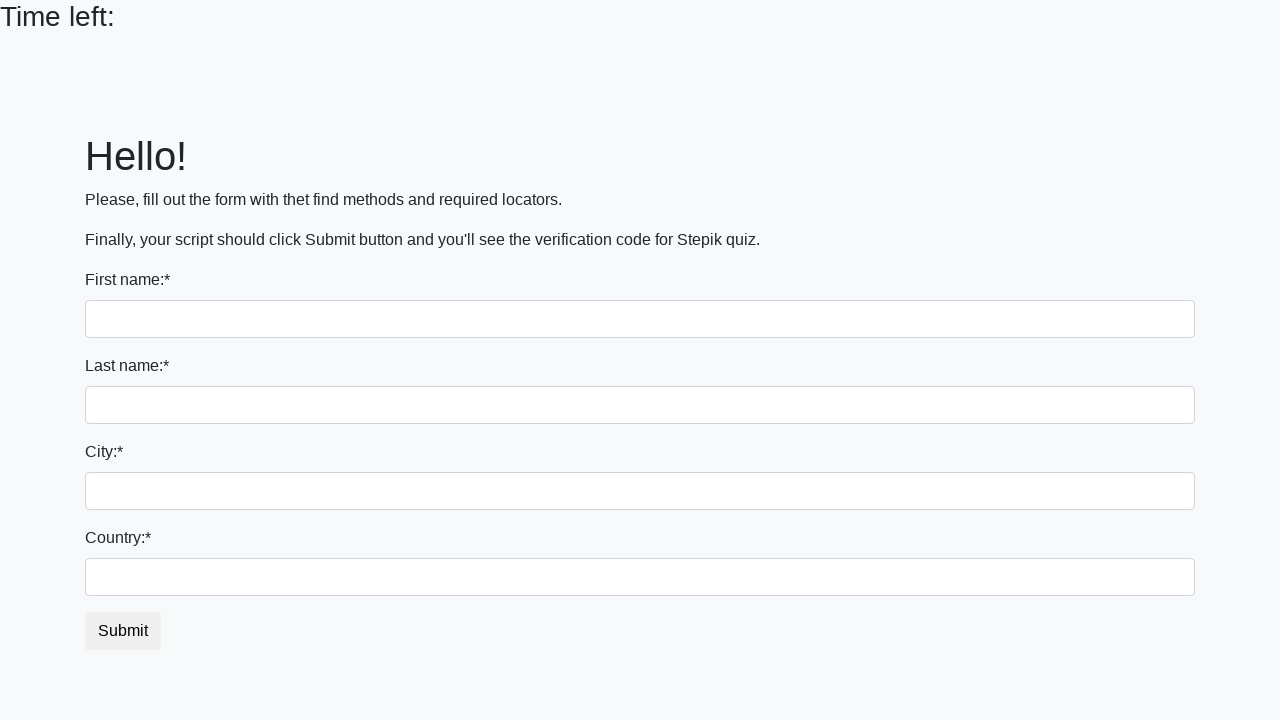

Filled first name field with 'Maksim' on input
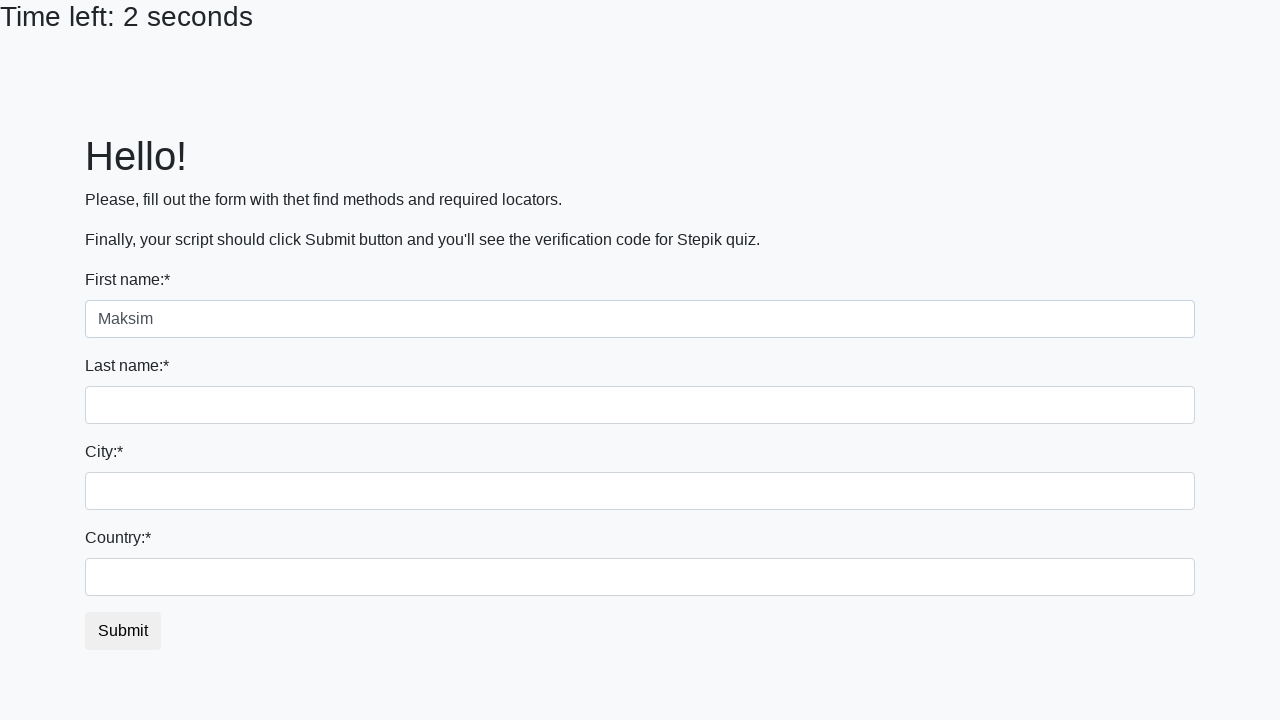

Filled last name field with 'Engineer' on input[name='last_name']
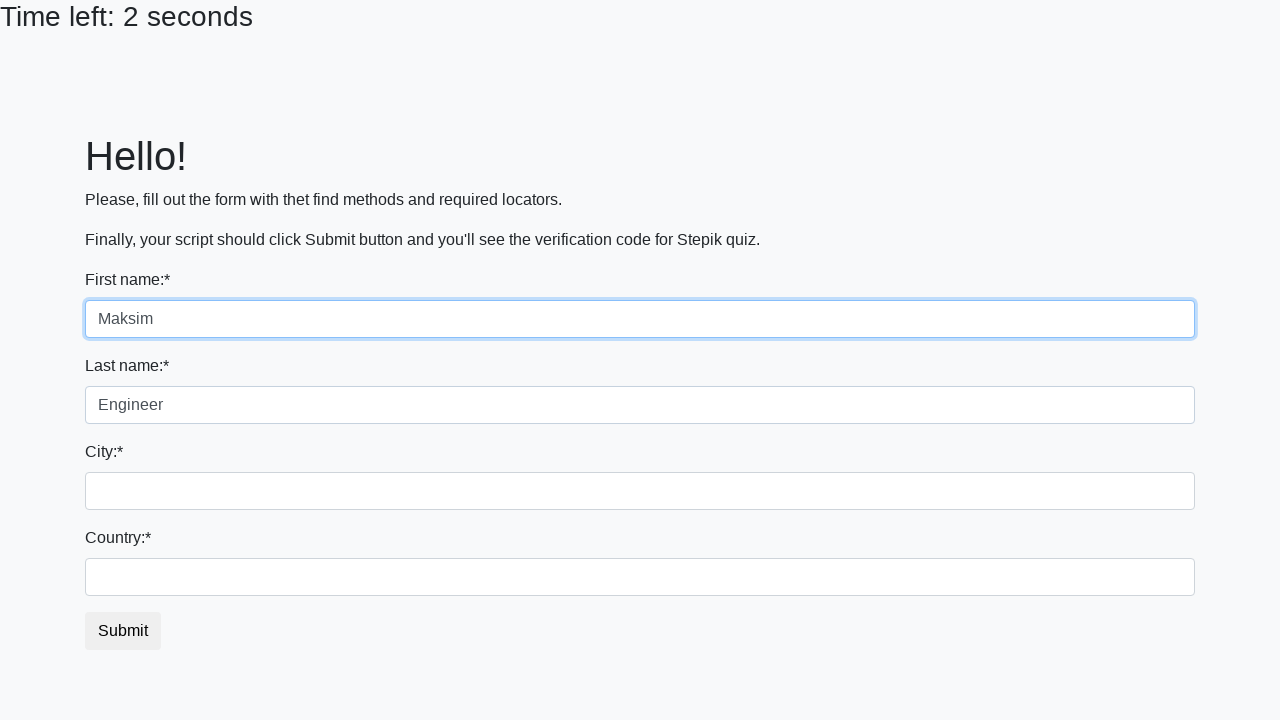

Filled city field with 'Astrakhan' on .city
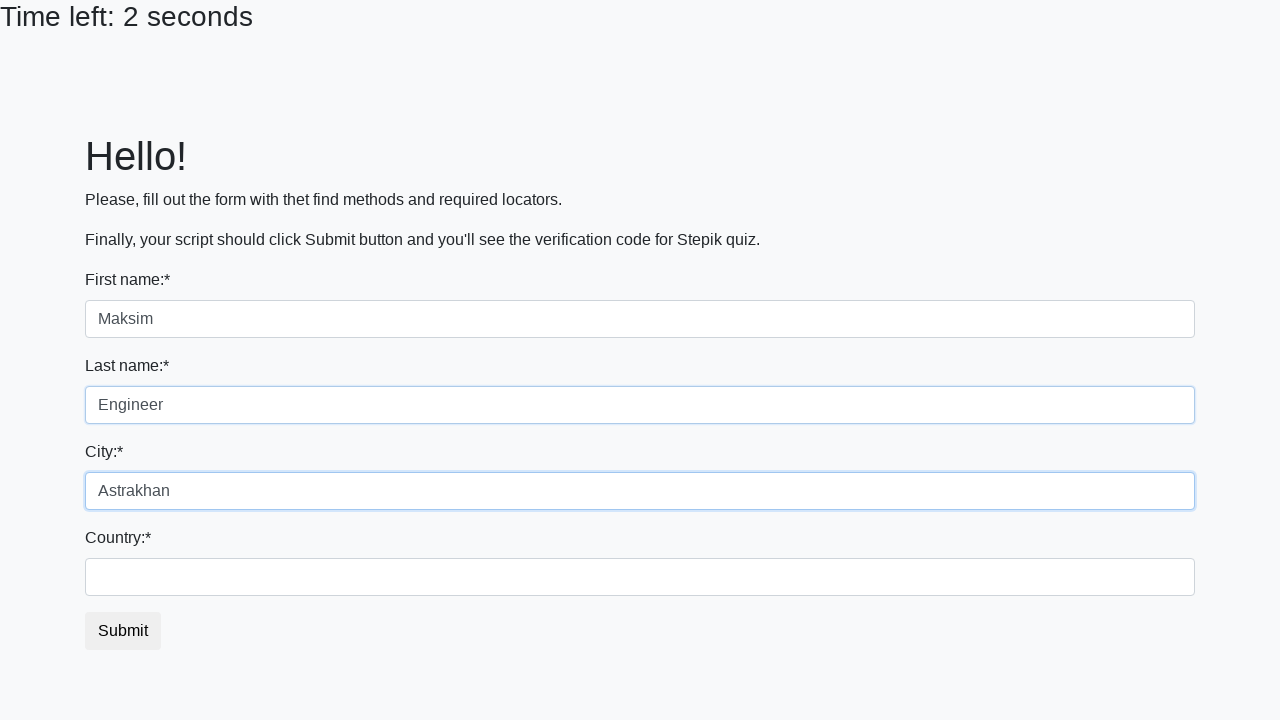

Filled country field with 'Russia' on #country
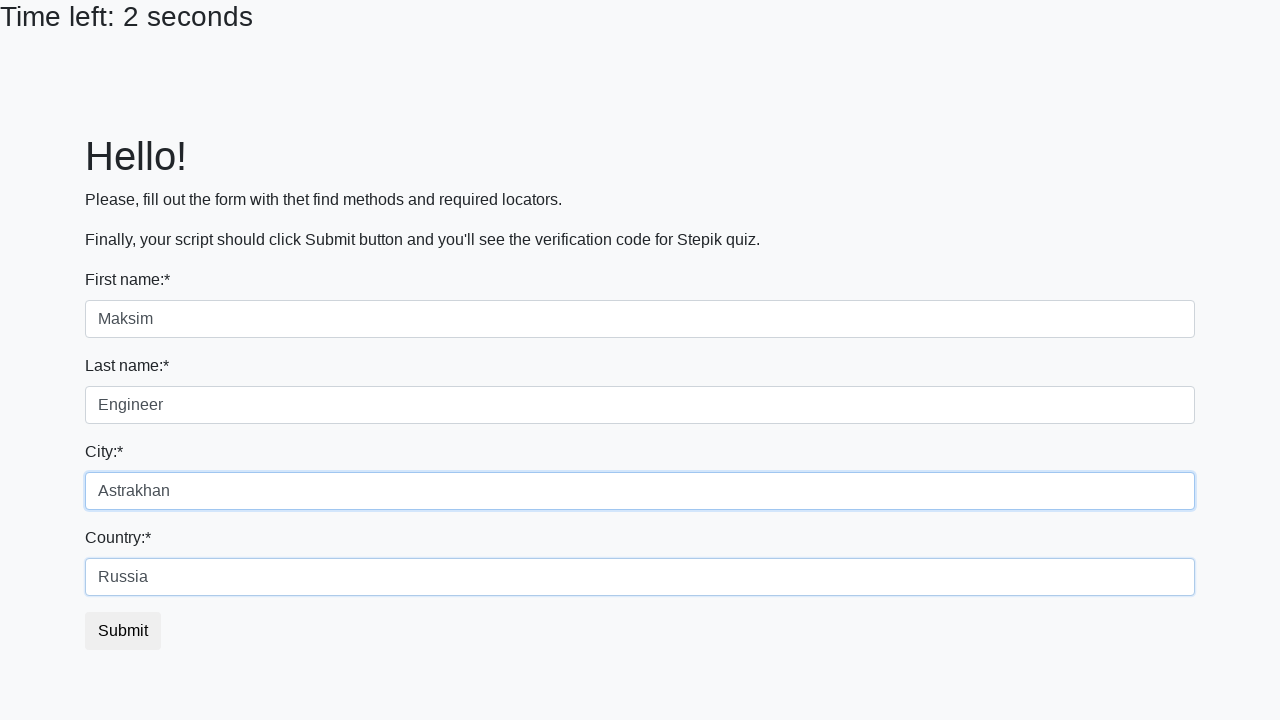

Clicked submit button to submit form at (123, 631) on button.btn
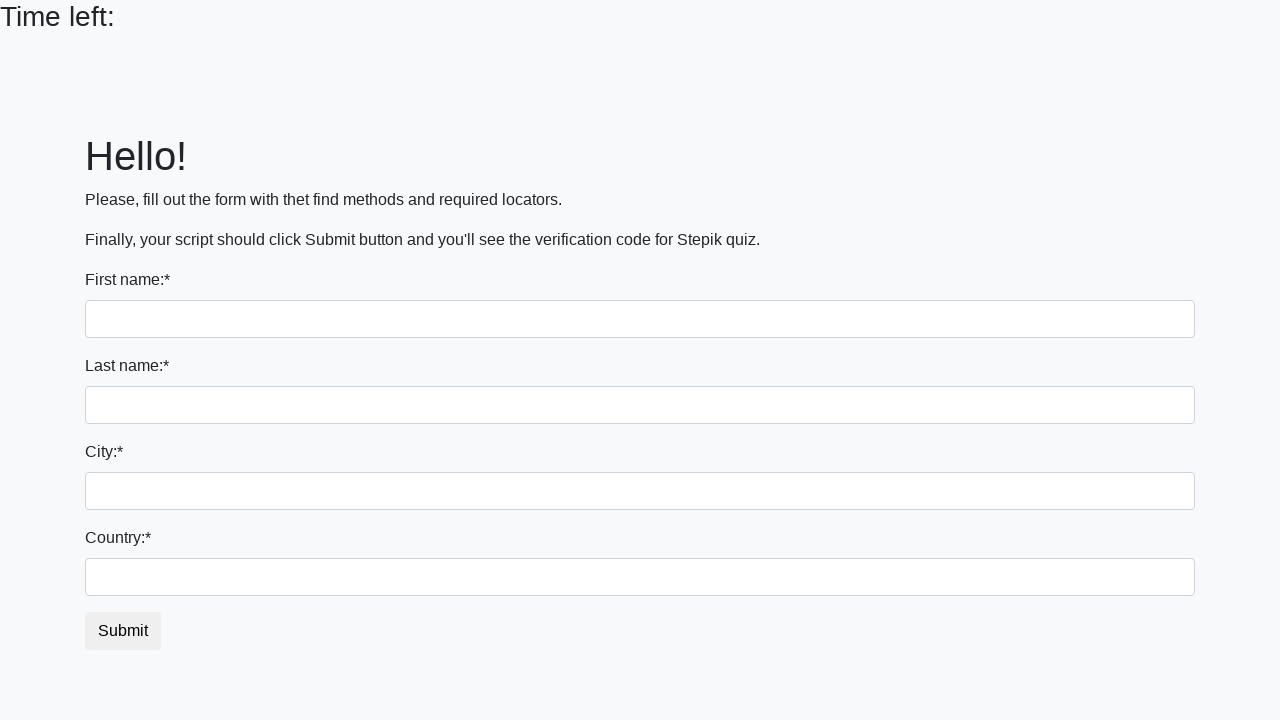

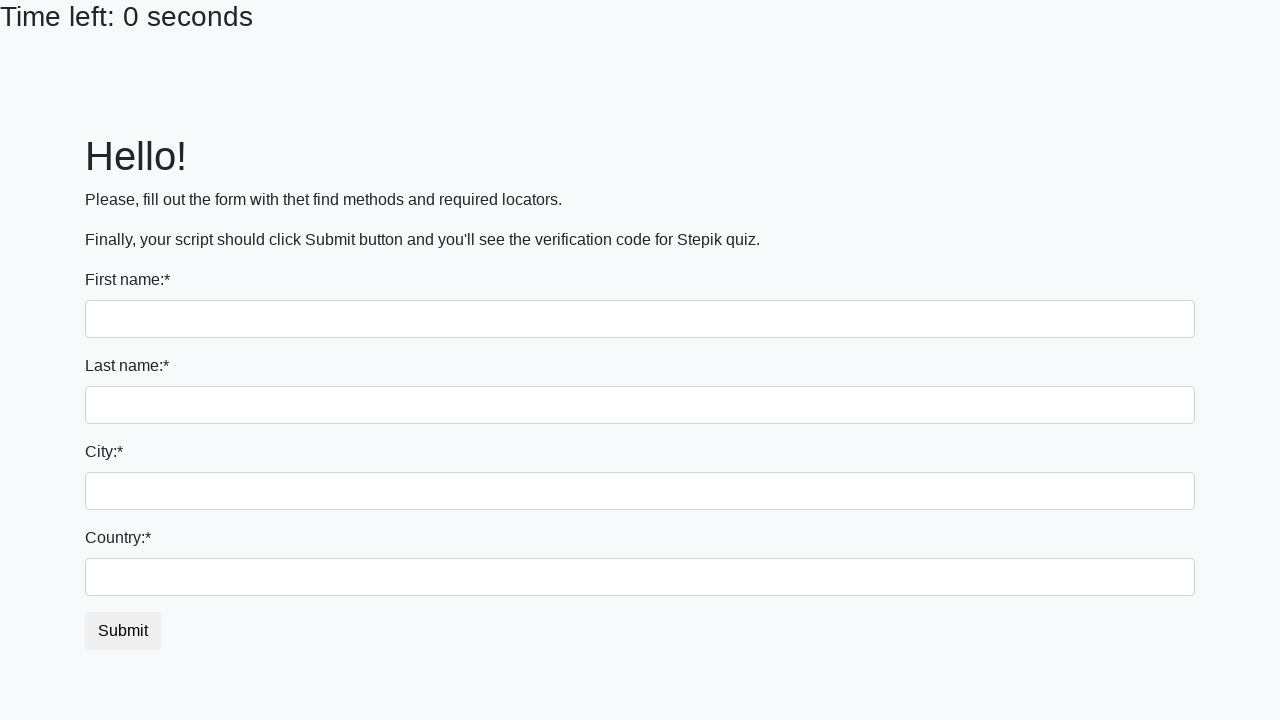